Navigates to the IPMA Portuguese weather service page for Aveiro's hourly forecast and verifies that weather information elements are loaded on the page.

Starting URL: https://www.ipma.pt/pt/otempo/prev.localidade.hora/#Aveiro&Aveiro

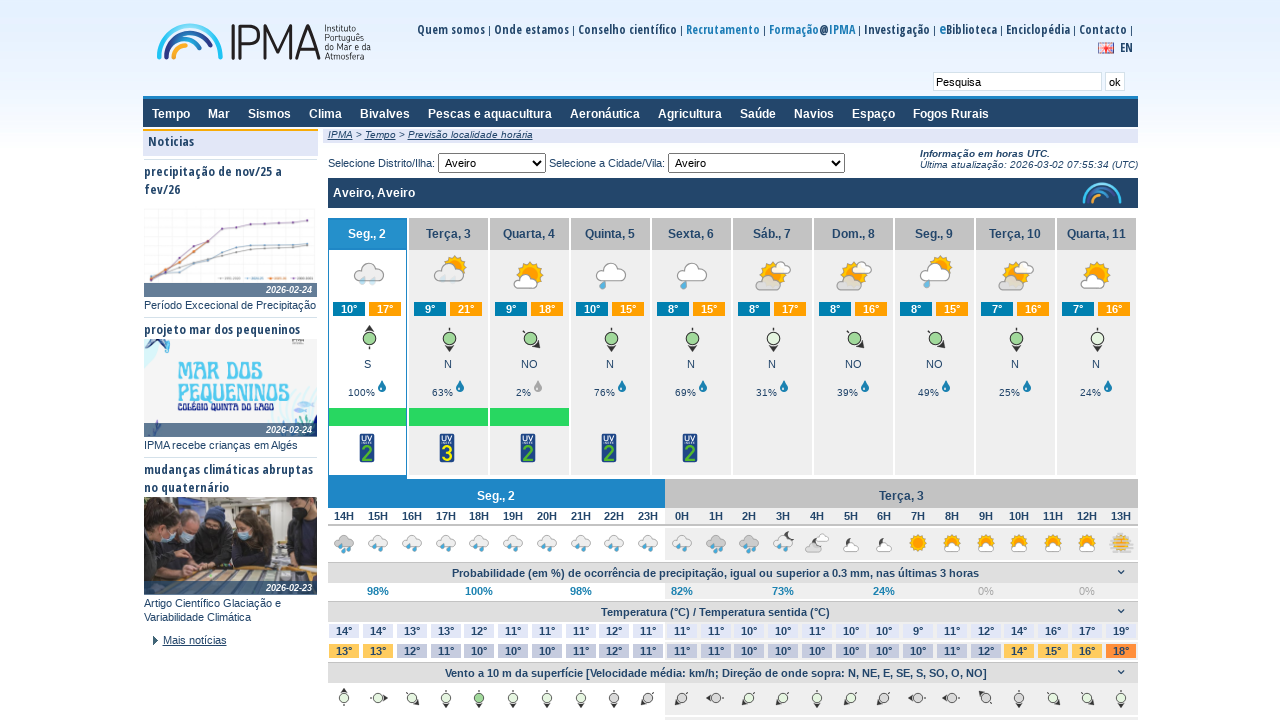

Waited for first weather data element to load
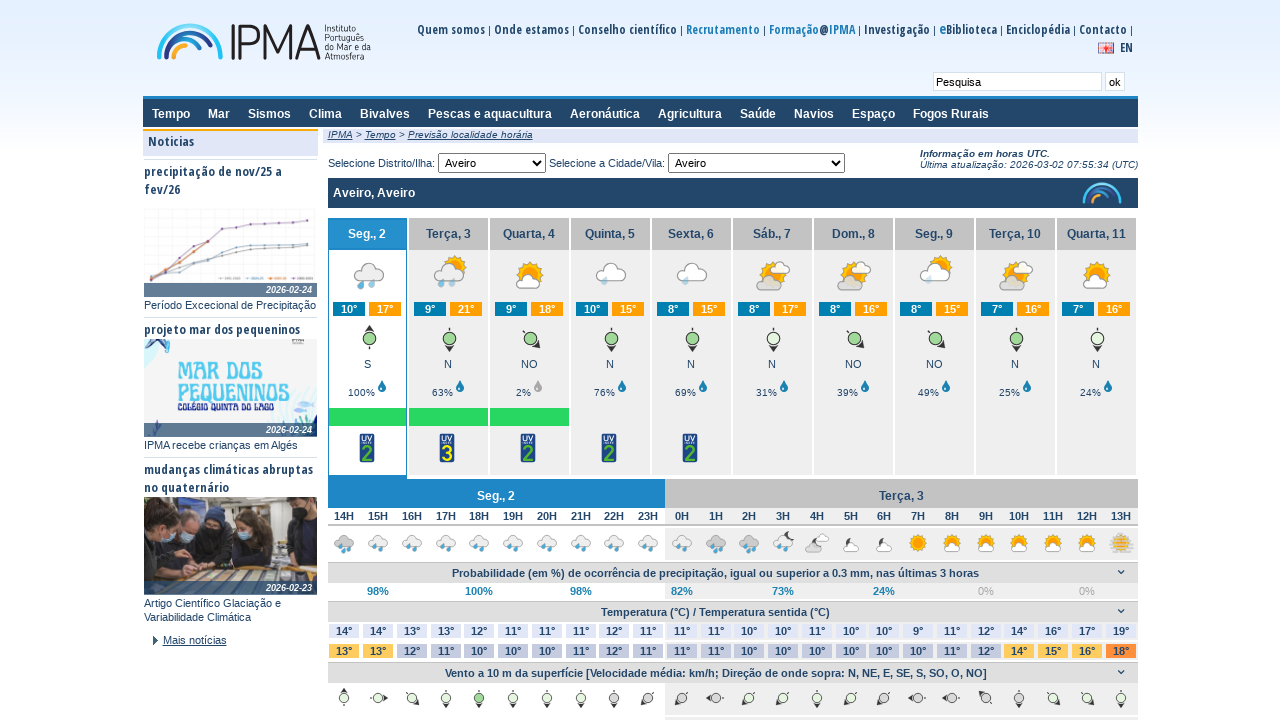

Waited for second weather data element to load
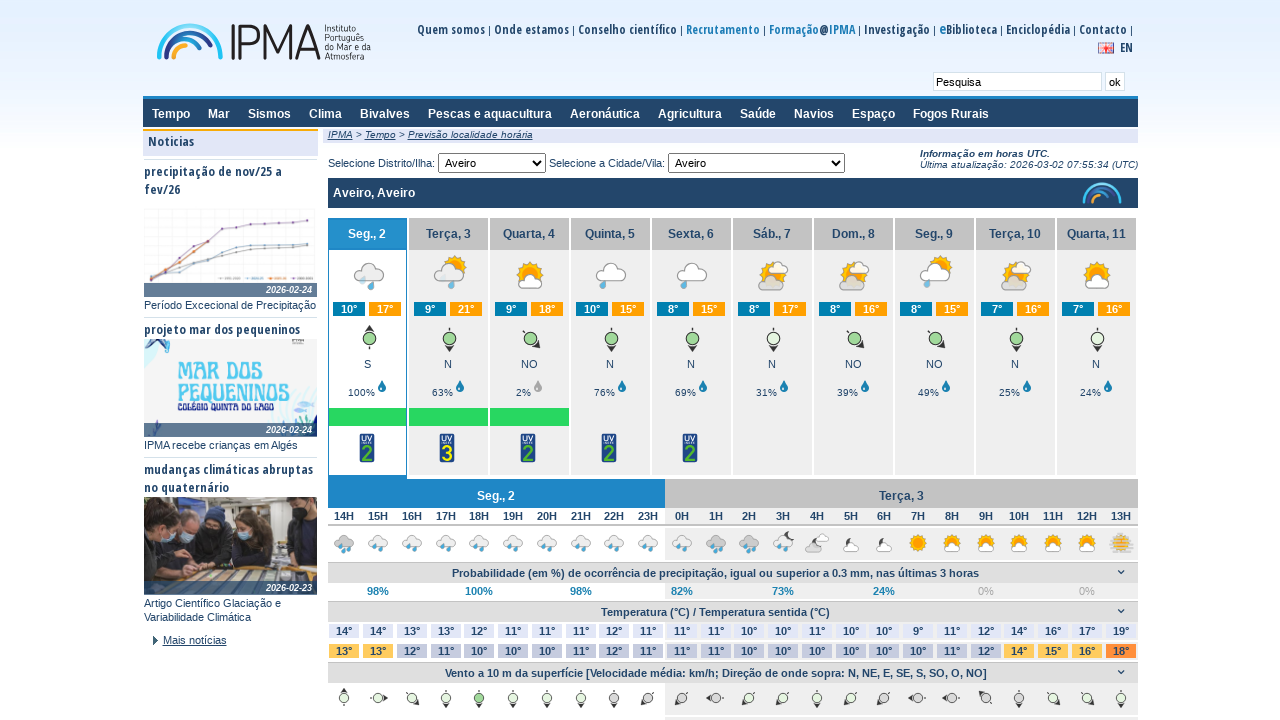

Waited for third weather data element to load on IPMA Aveiro hourly forecast page
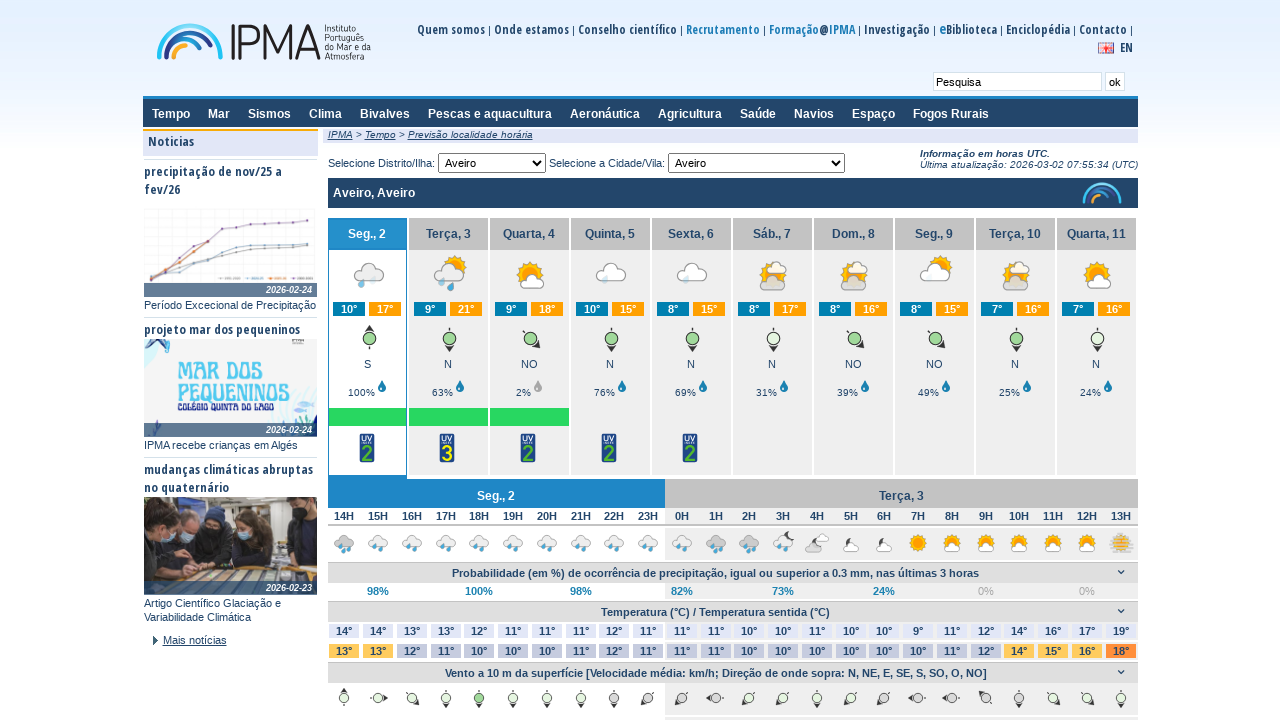

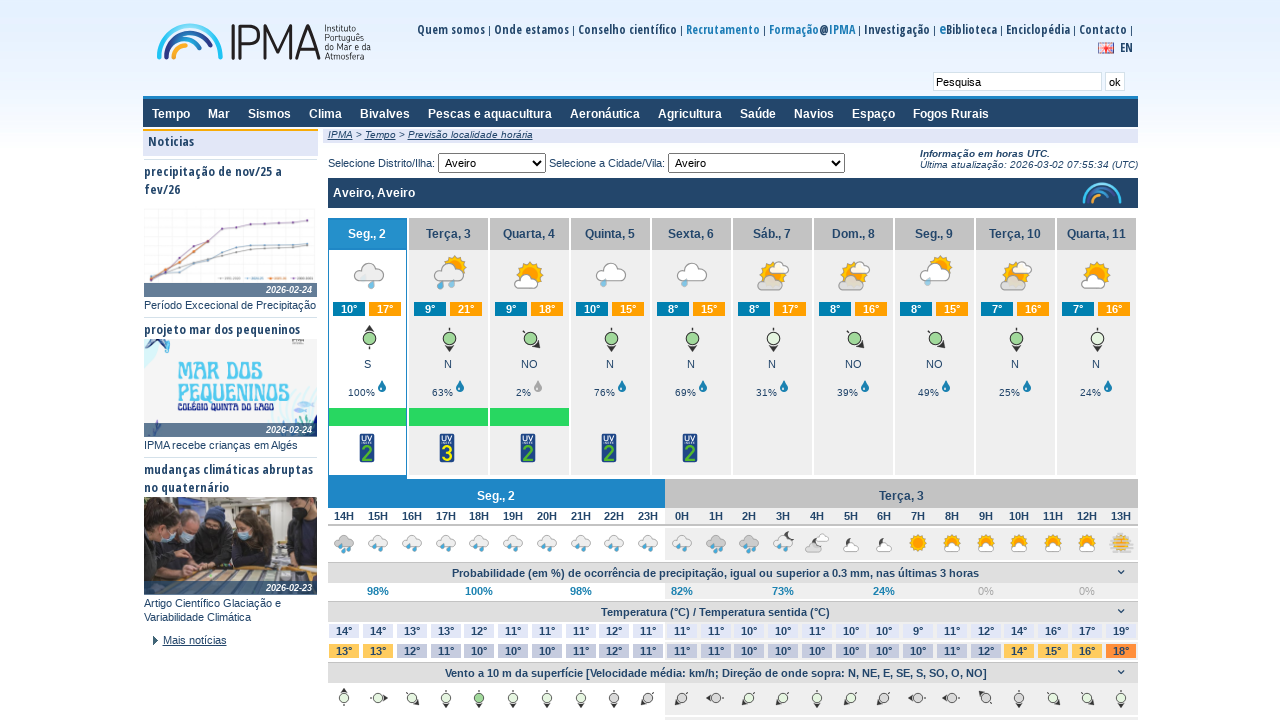